Tests login form validation by submitting invalid username with valid password format and verifying the credentials mismatch error

Starting URL: https://www.saucedemo.com

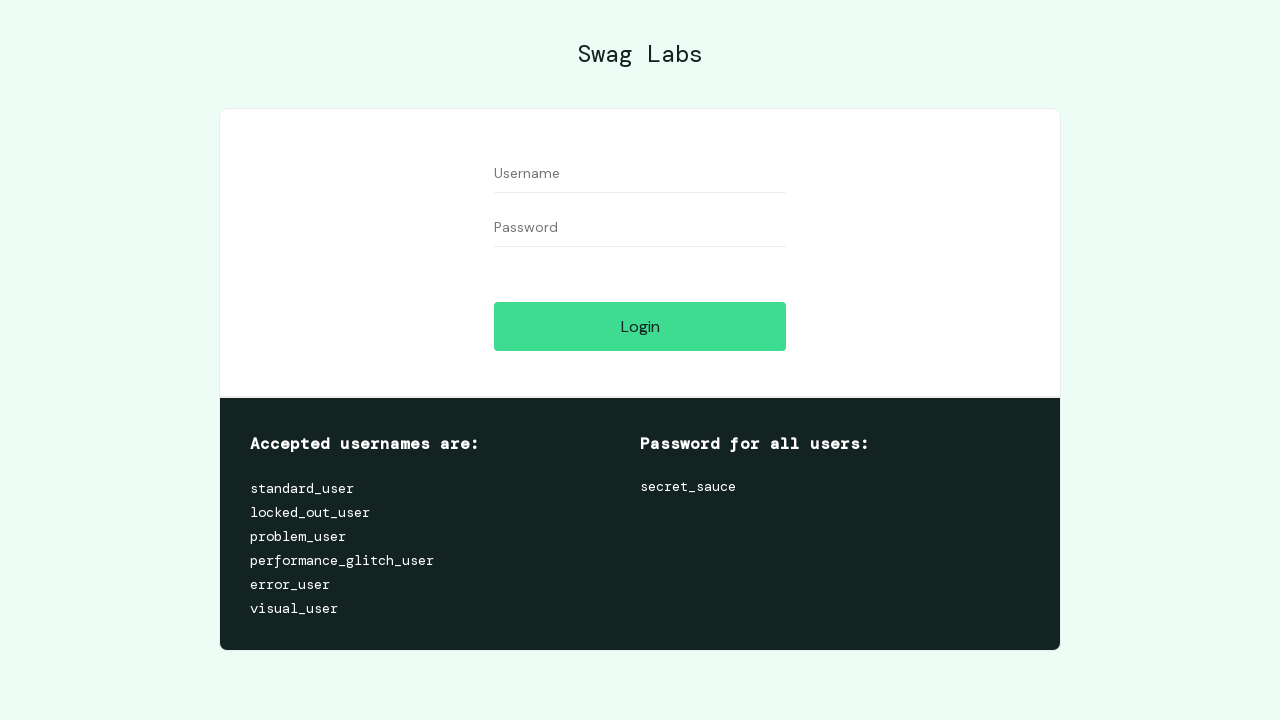

Username field loaded
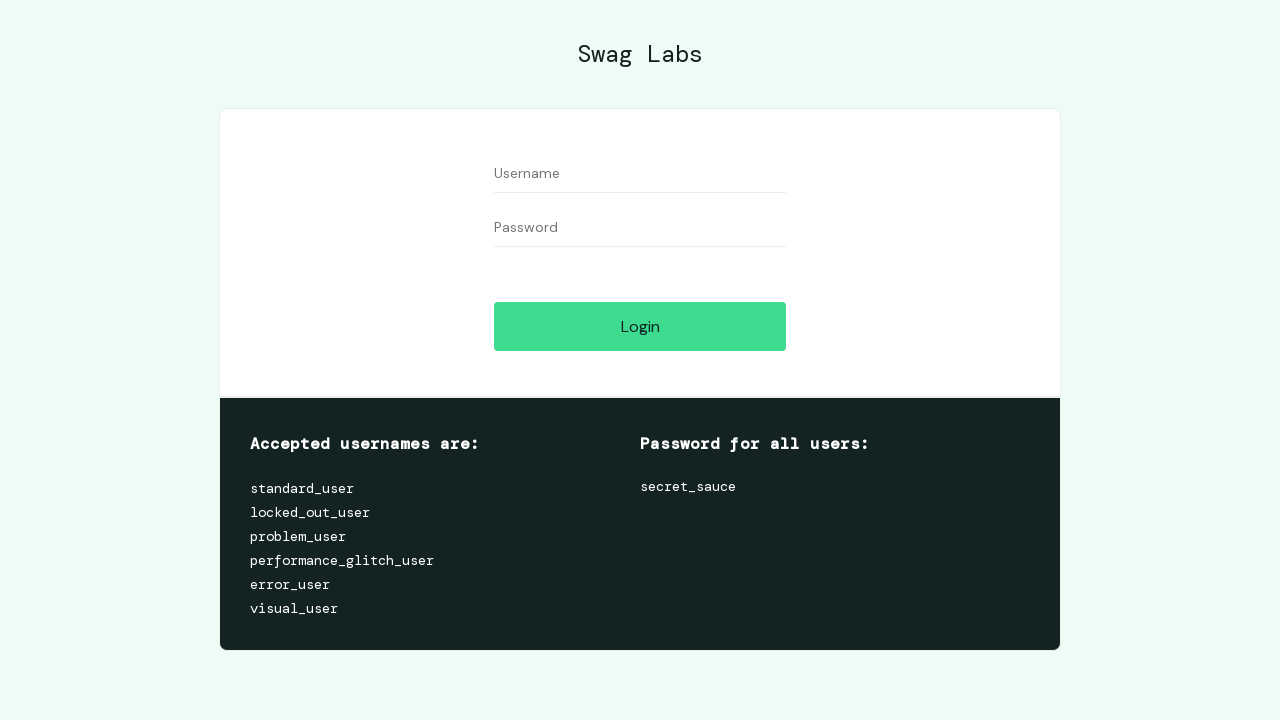

Filled username field with invalid username 'littleDog' on #user-name
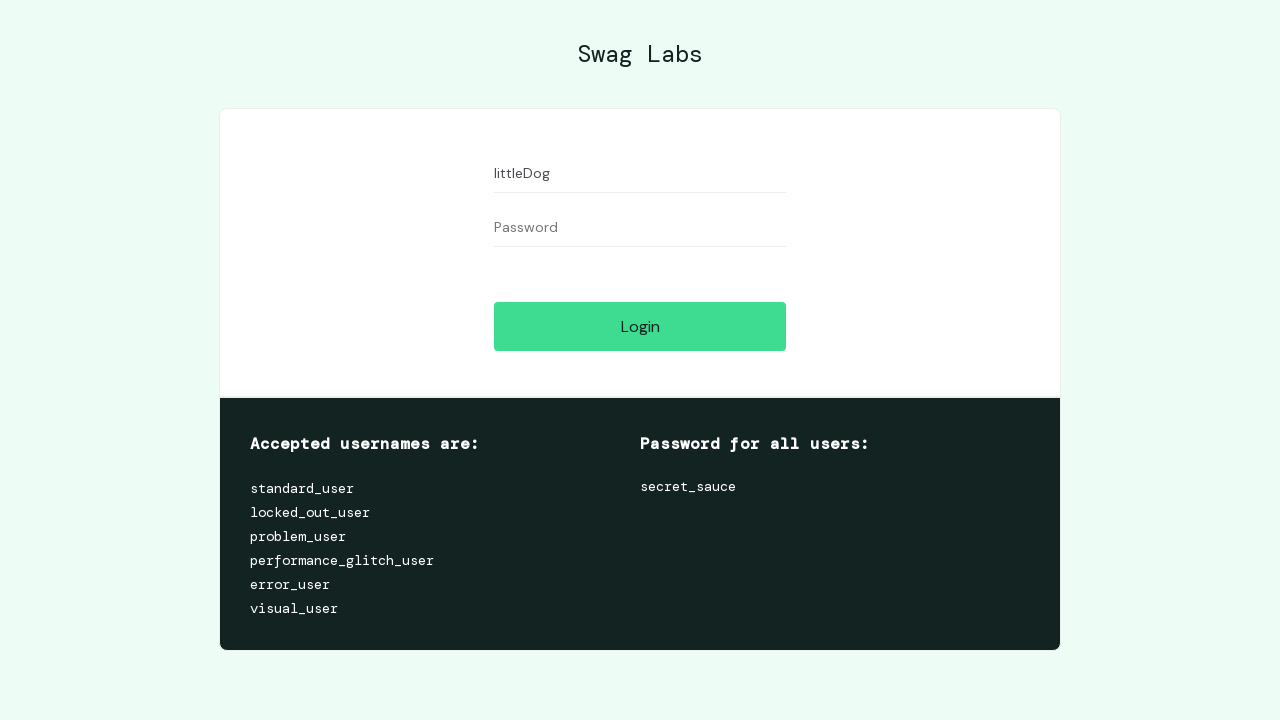

Password field loaded
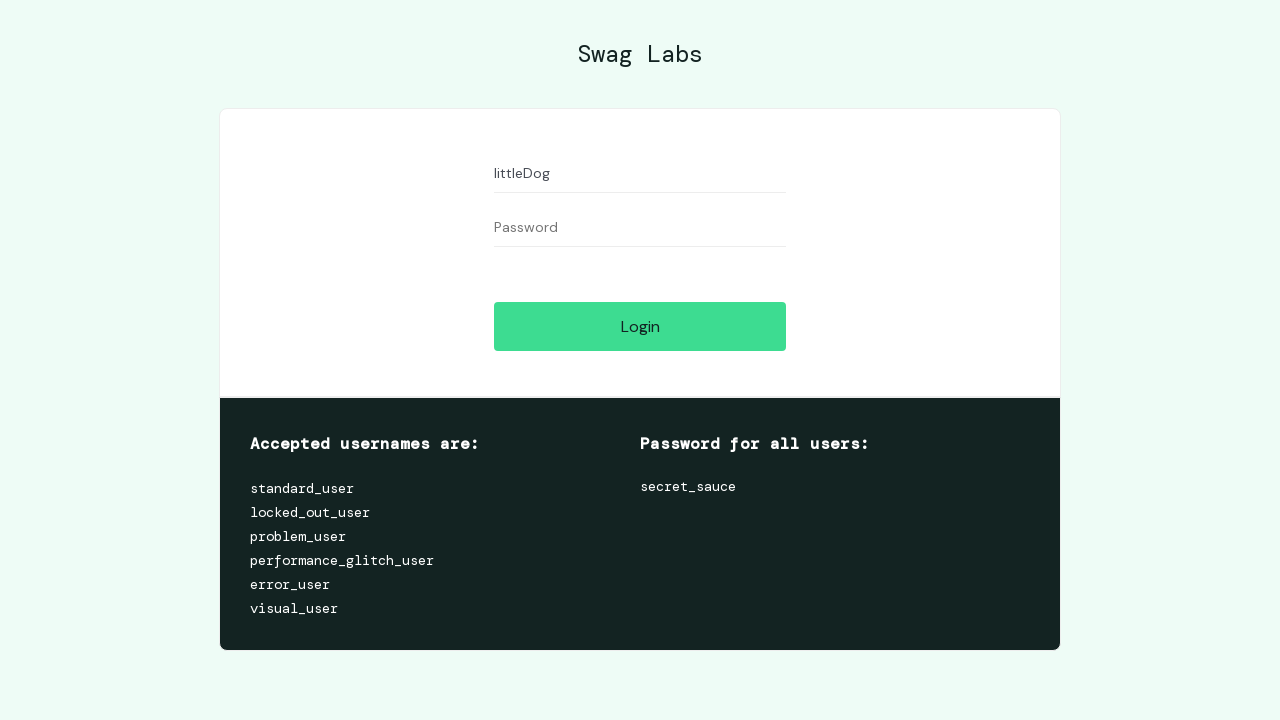

Filled password field with valid password 'secret_sauce' on #password
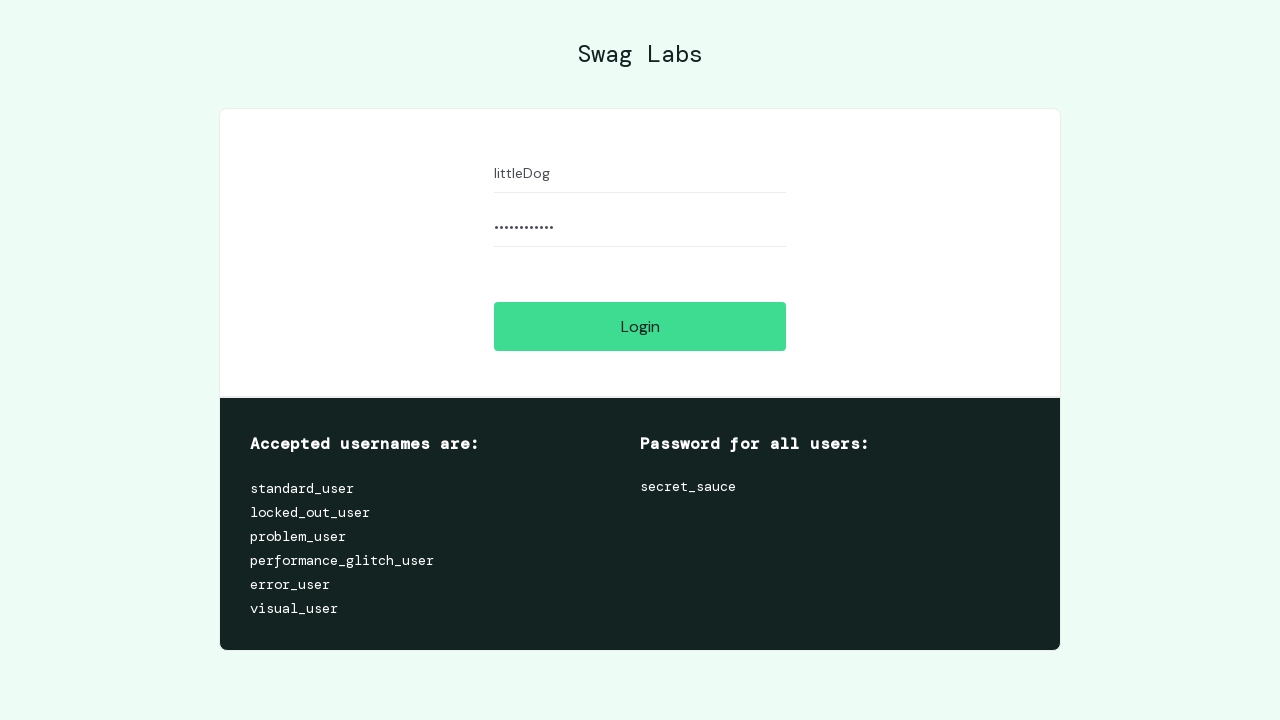

Login button loaded
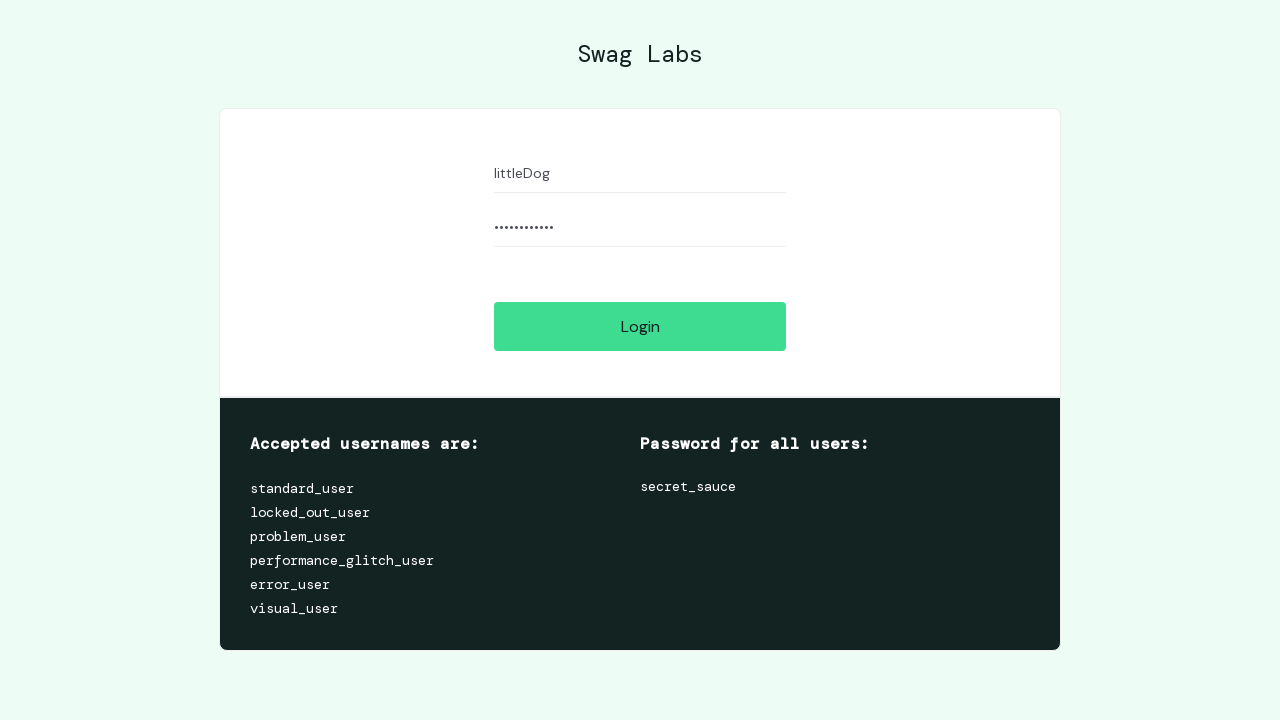

Clicked login button to submit credentials at (640, 326) on #login-button
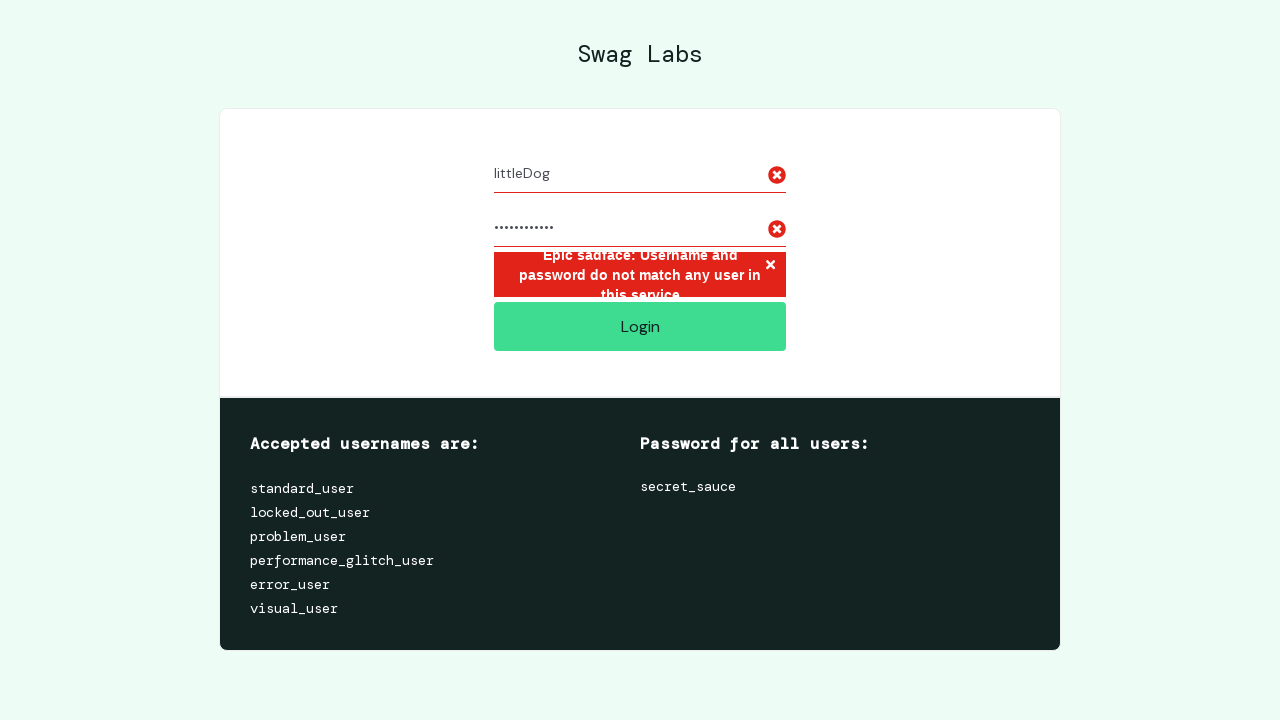

Credentials mismatch error message appeared
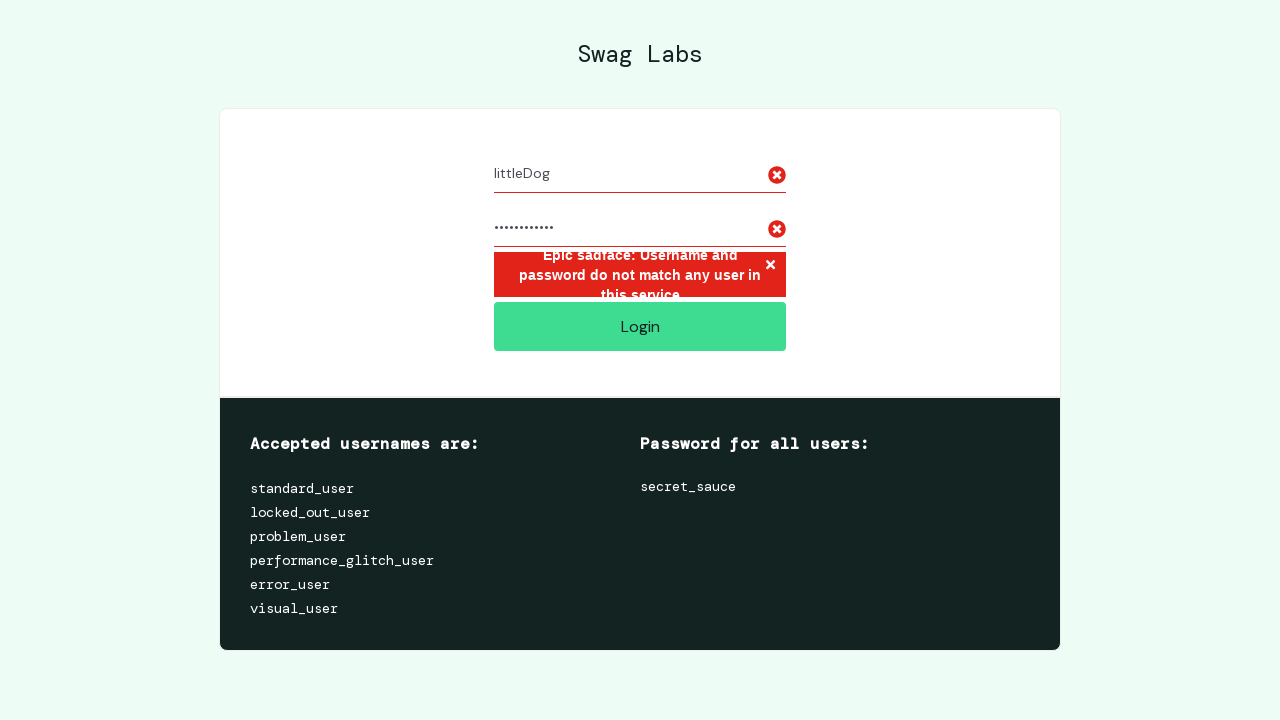

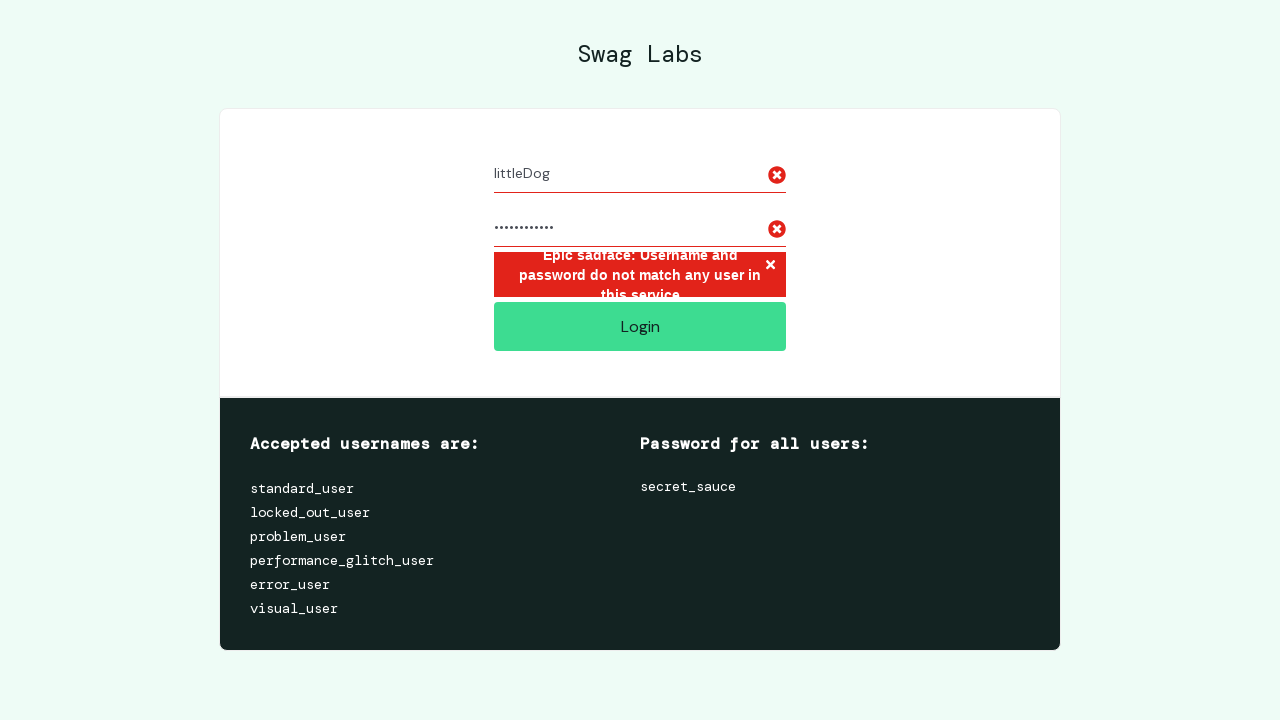